Navigates to the CoinGlass Bitcoin ETF page and clicks on the "Flows (USD)" tab to view ETF flow data, then waits for the data table to load.

Starting URL: https://www.coinglass.com/bitcoin-etf

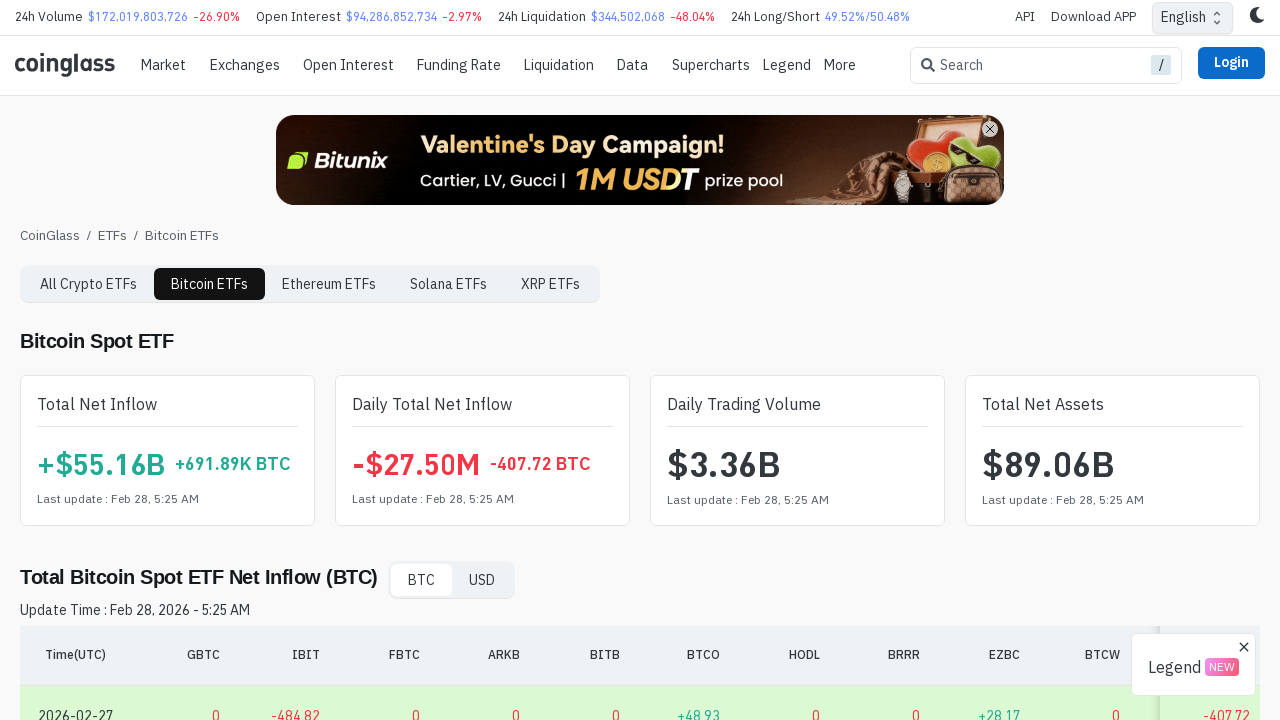

Navigated to CoinGlass Bitcoin ETF page
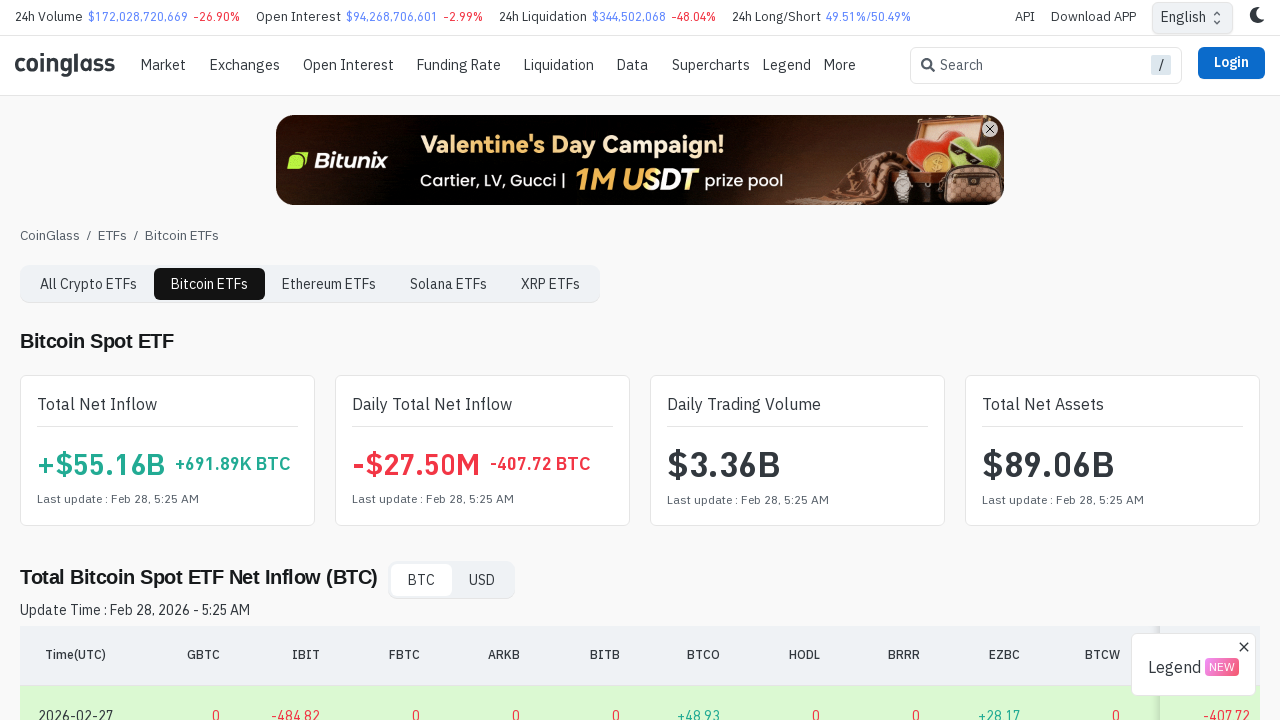

Clicked on the 'Flows (USD)' tab at (78, 361) on button:has-text("Flows (USD)")
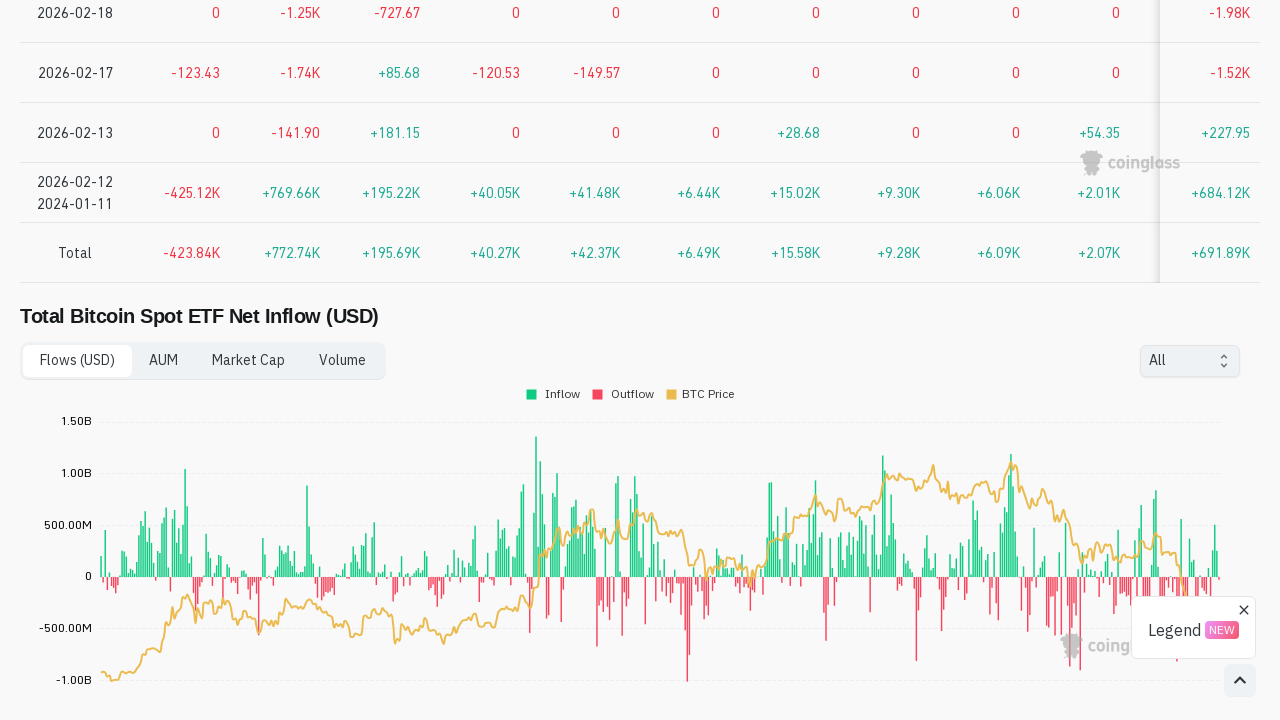

ETF flow data table loaded successfully
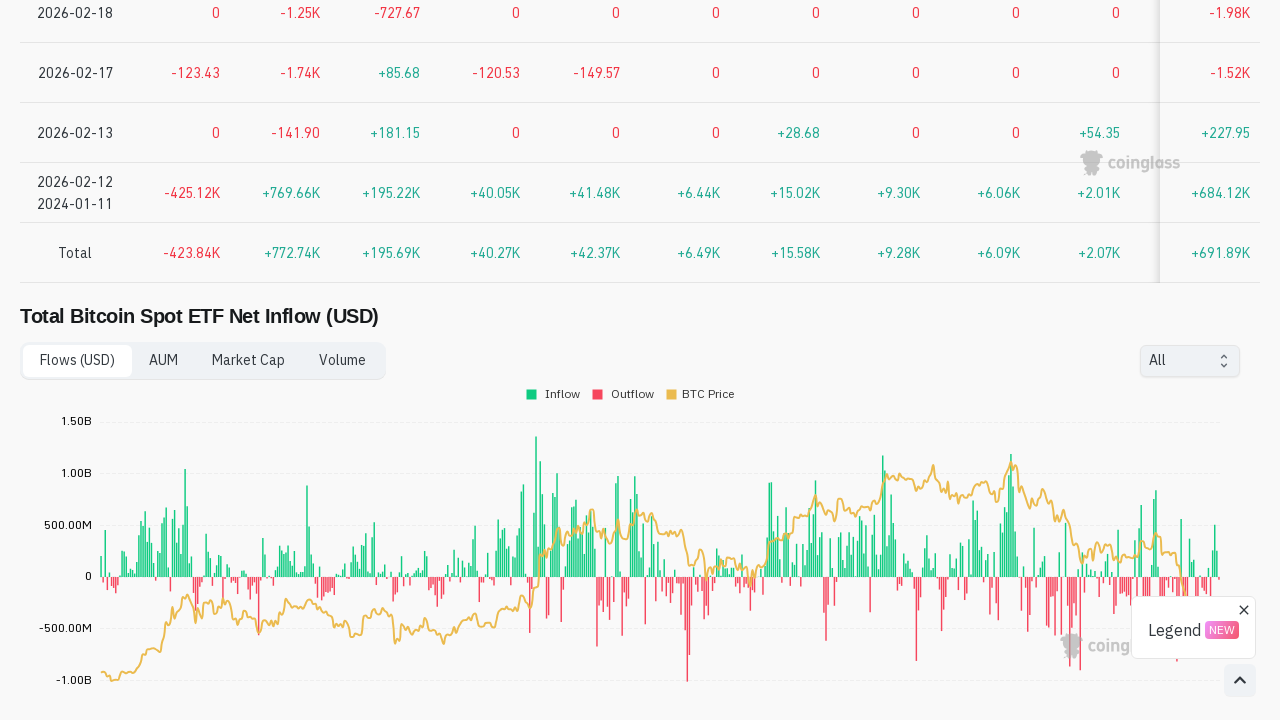

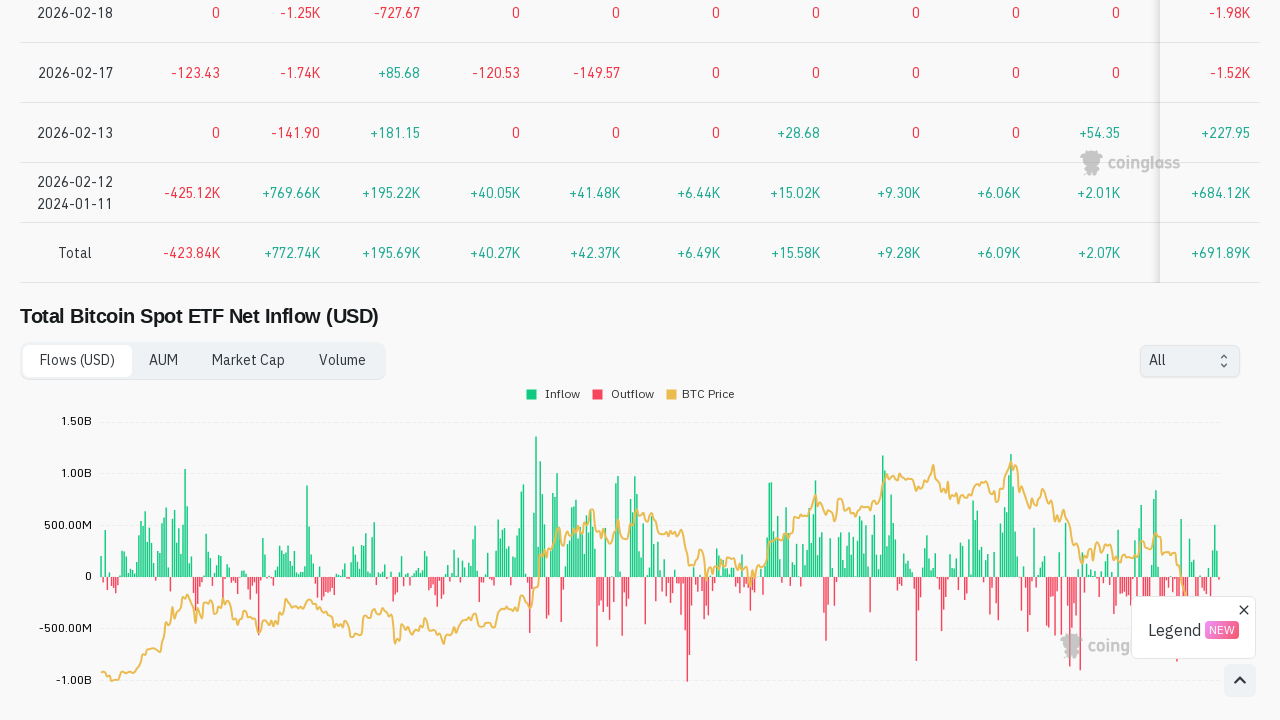